Tests drag and drop functionality by dragging an element onto a target drop zone within an iframe

Starting URL: https://jqueryui.com/droppable/

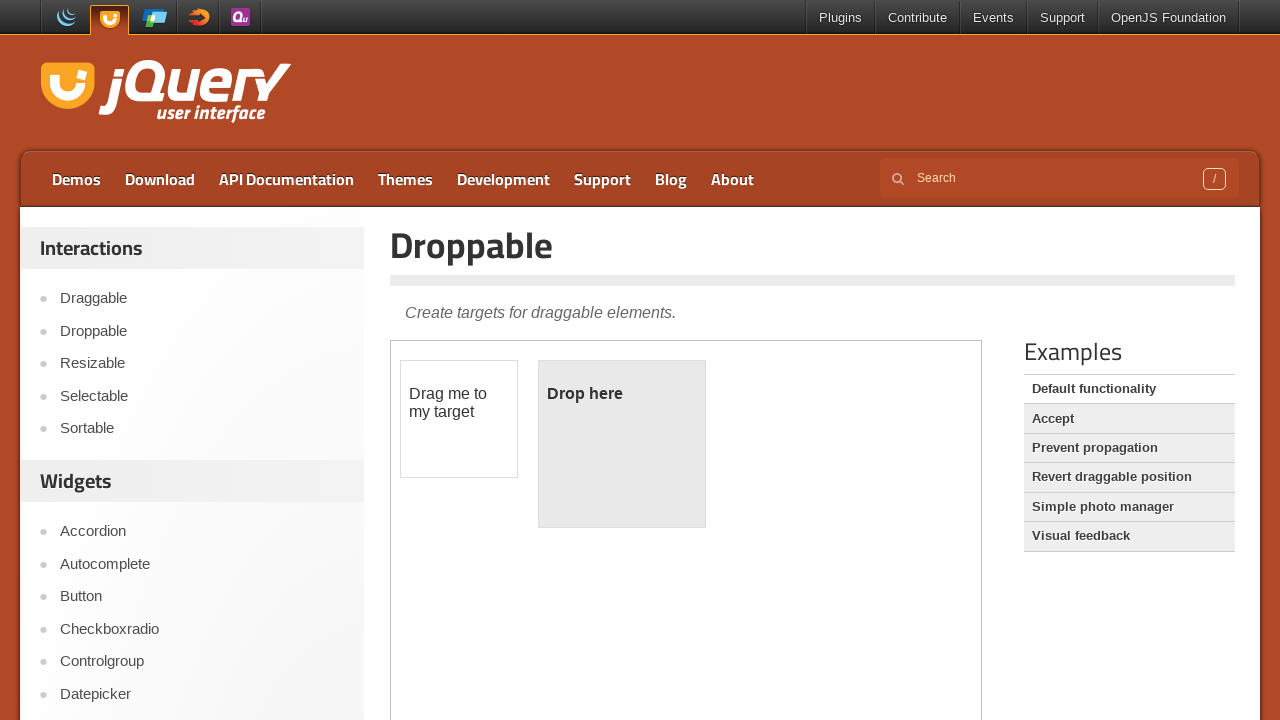

Located iframe containing drag and drop demo
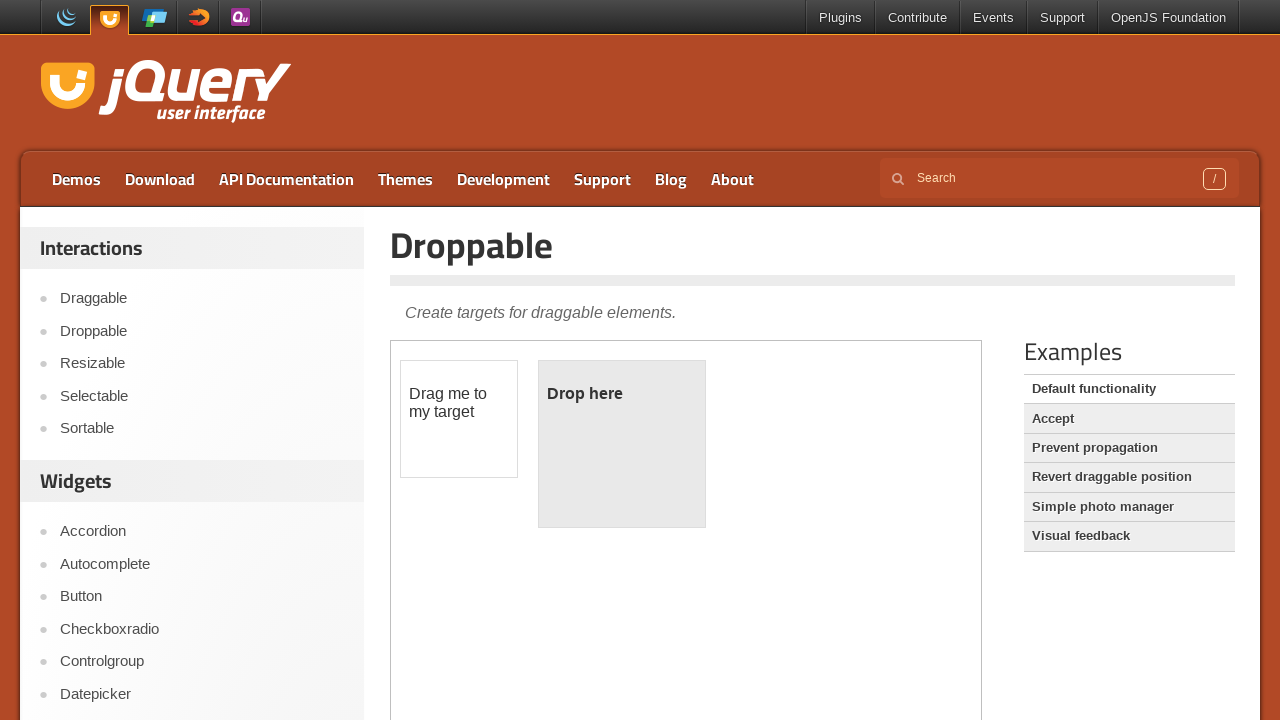

Located draggable source element
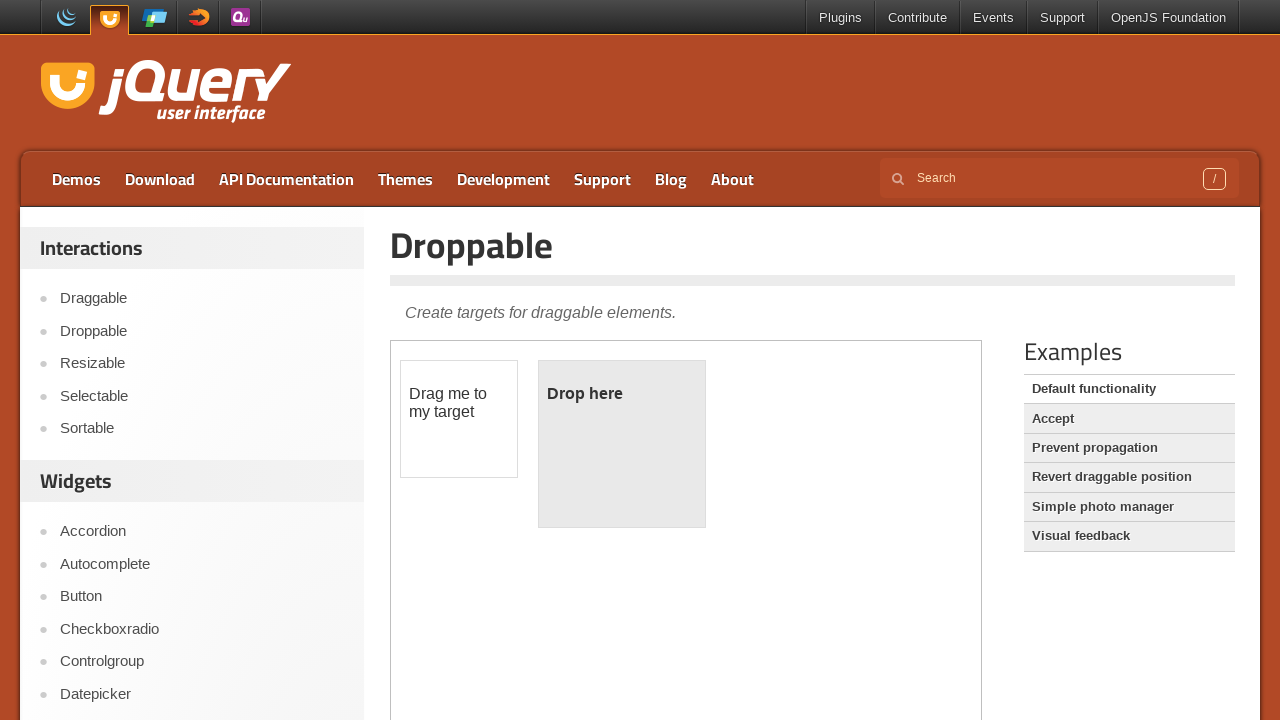

Located drop target element
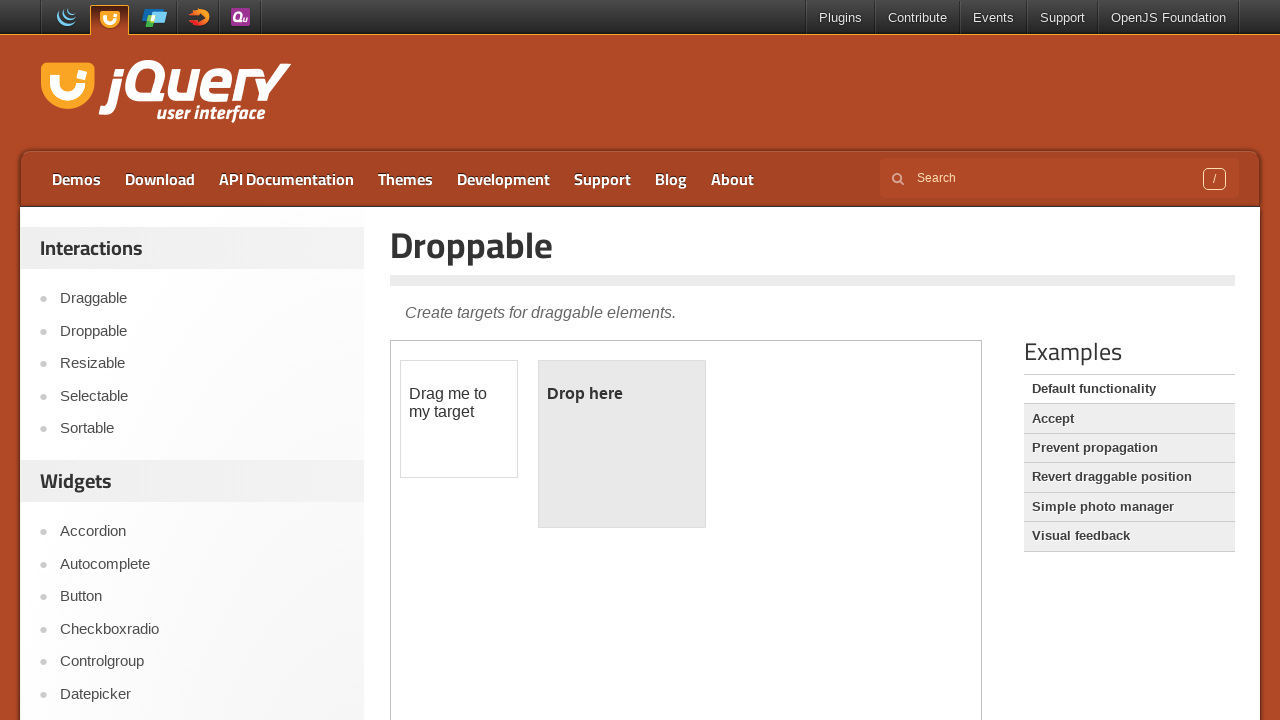

Dragged source element onto target drop zone at (622, 444)
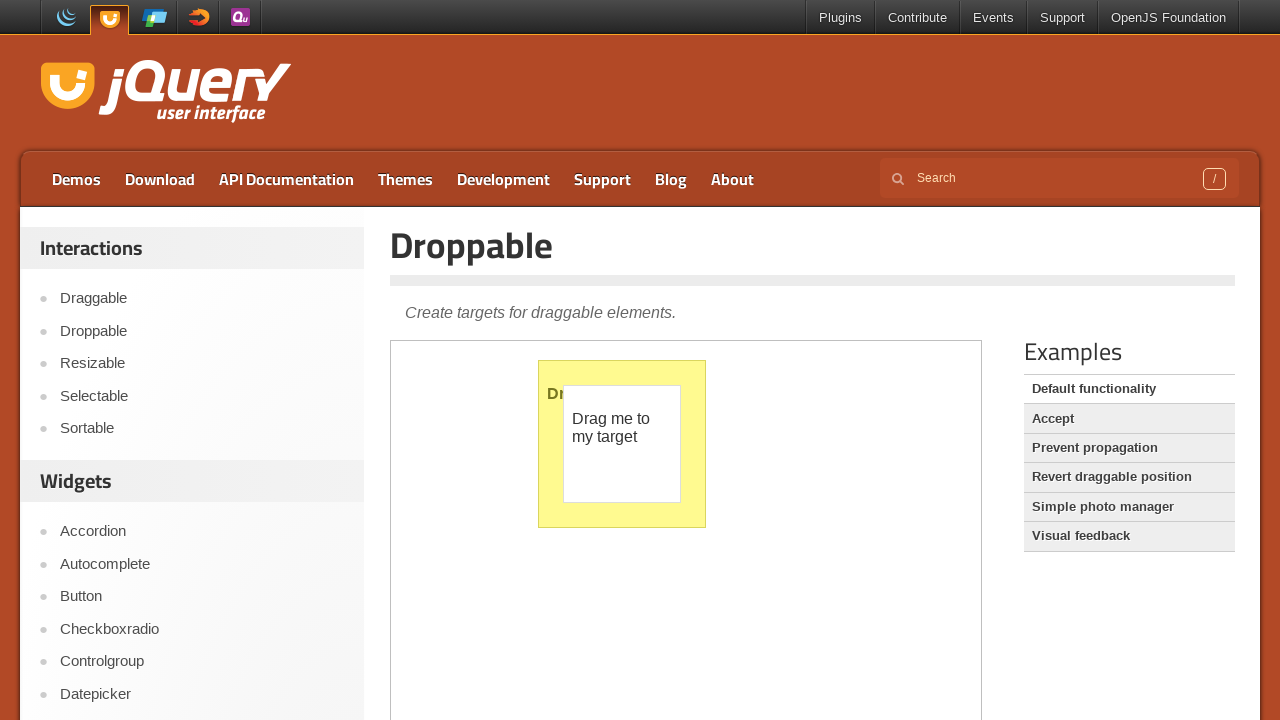

Waited for drag and drop animation to complete
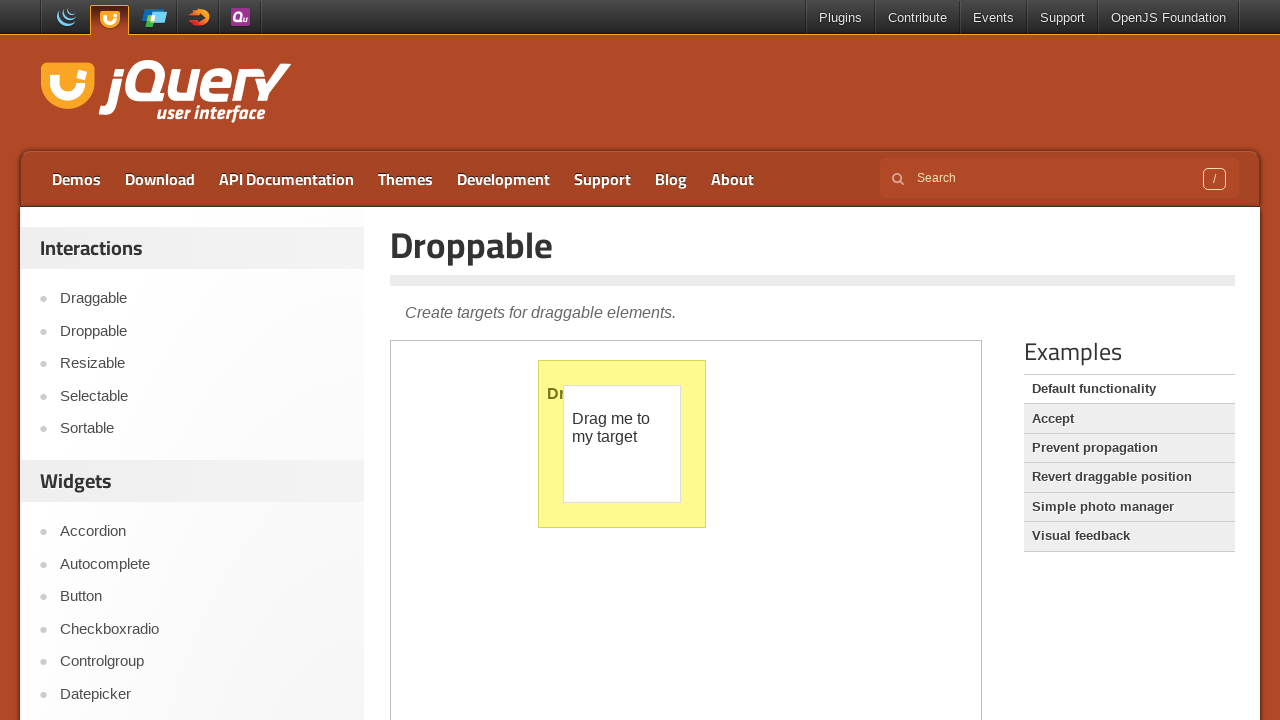

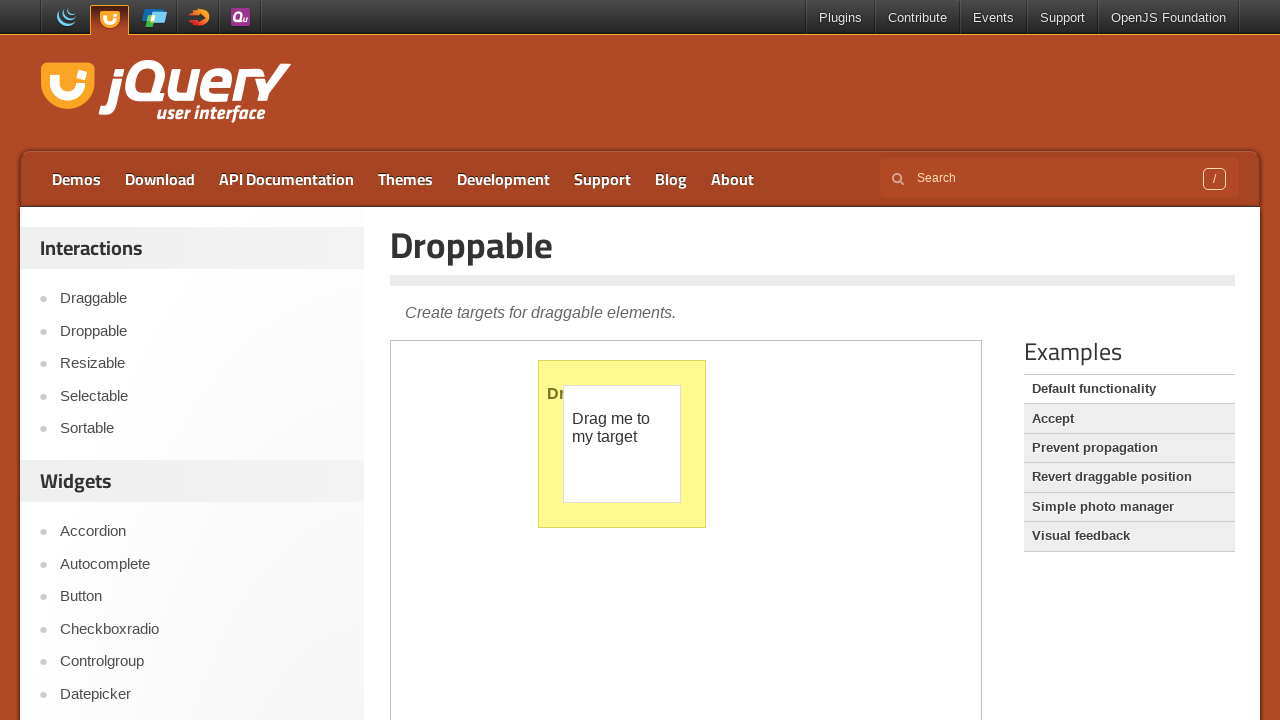